Tests double-click functionality by double-clicking a button and verifying the resulting text change.

Starting URL: https://automationfc.github.io/basic-form/index.html

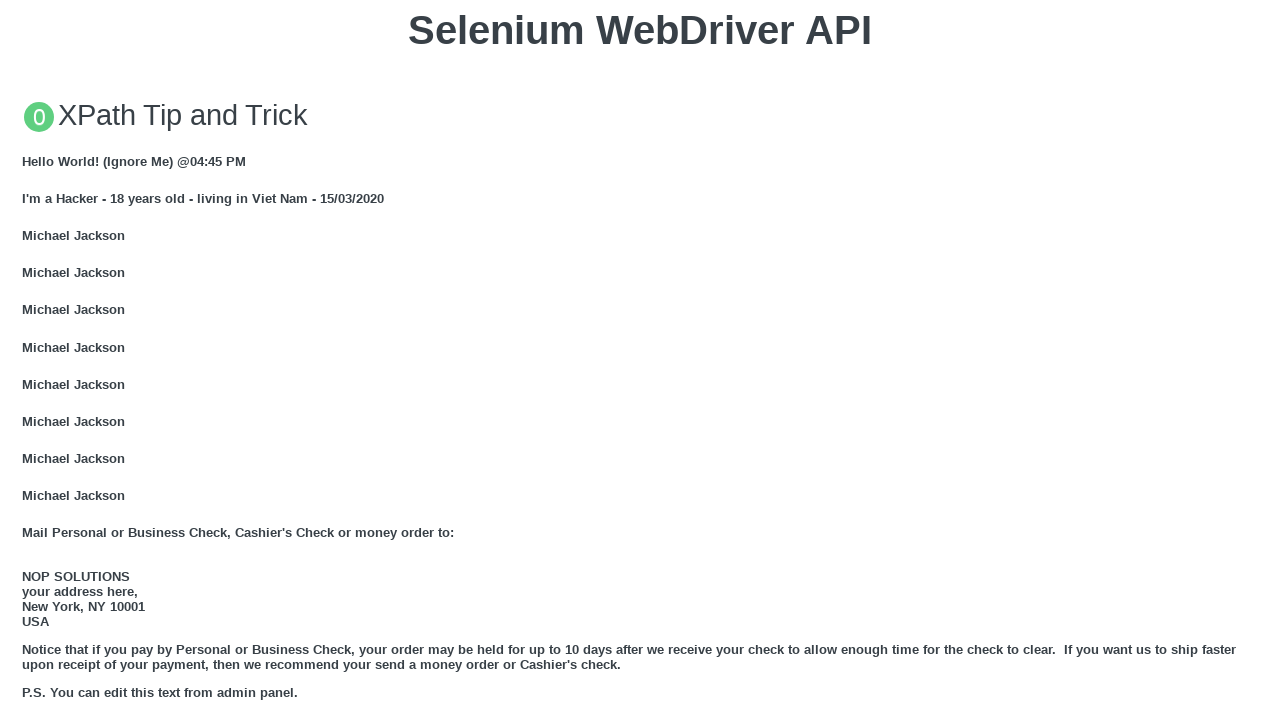

Located the 'Double click me' button
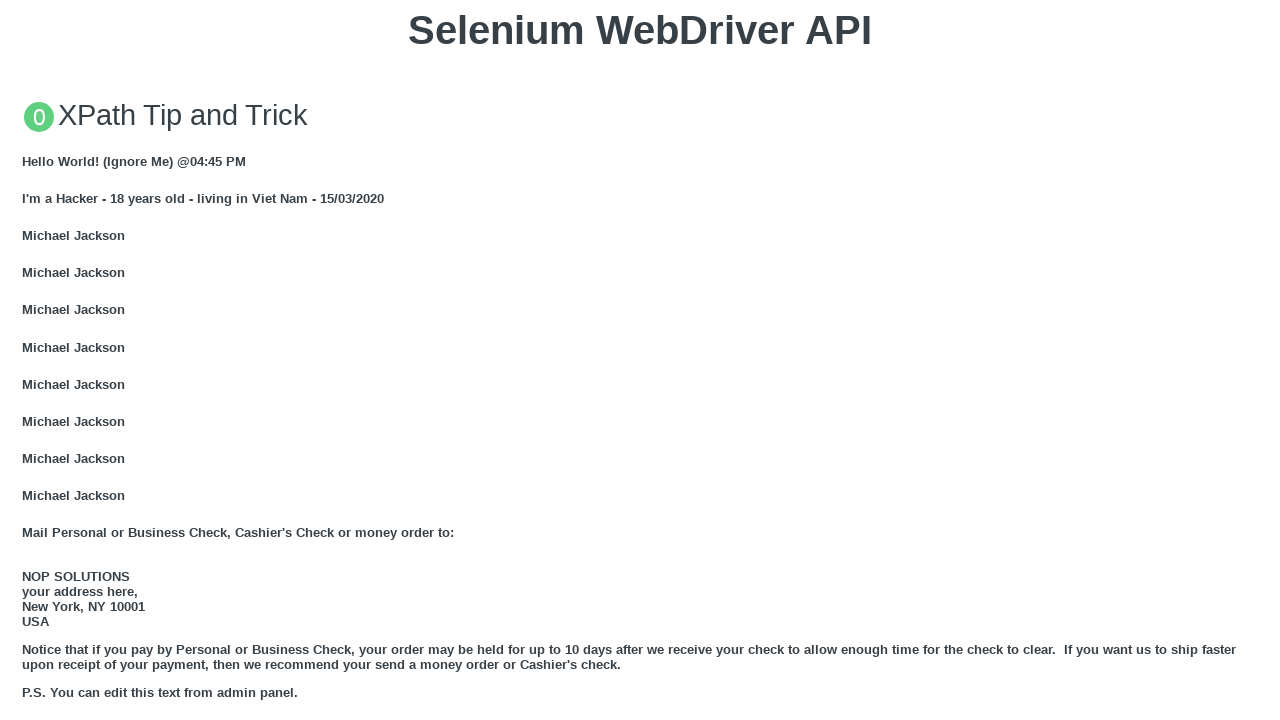

Scrolled button into view
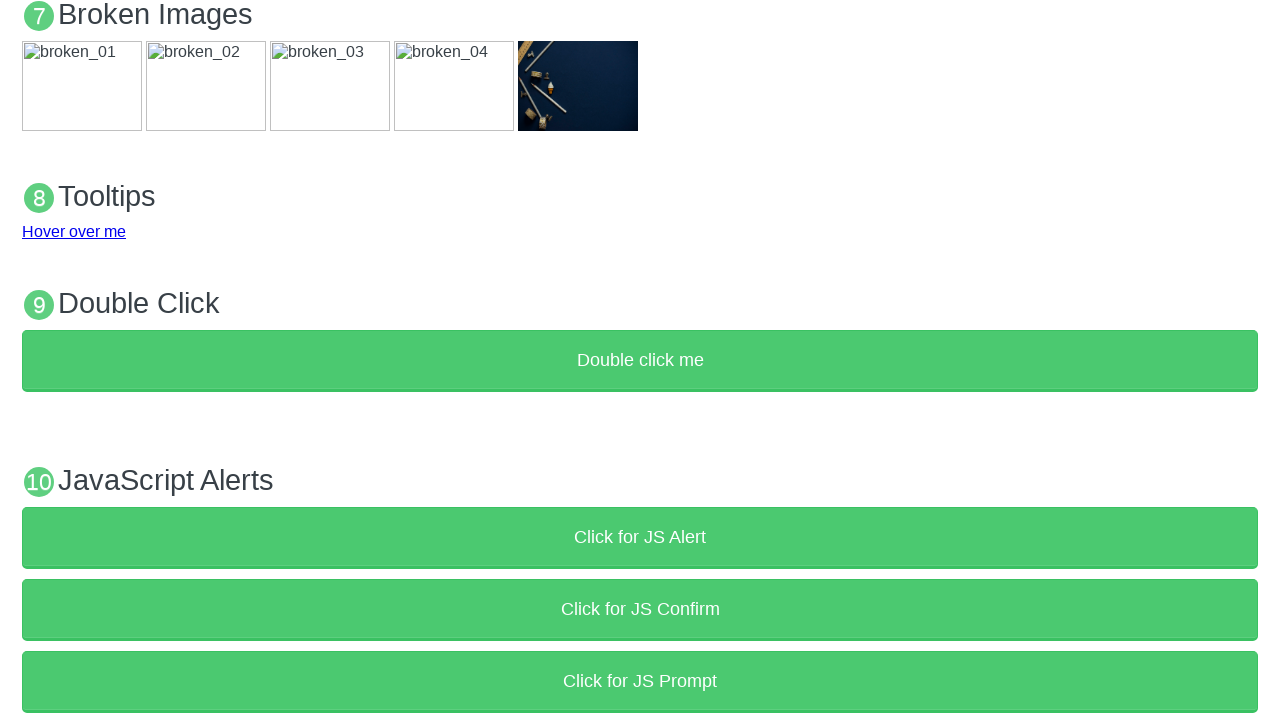

Double-clicked the button at (640, 361) on button:text('Double click me')
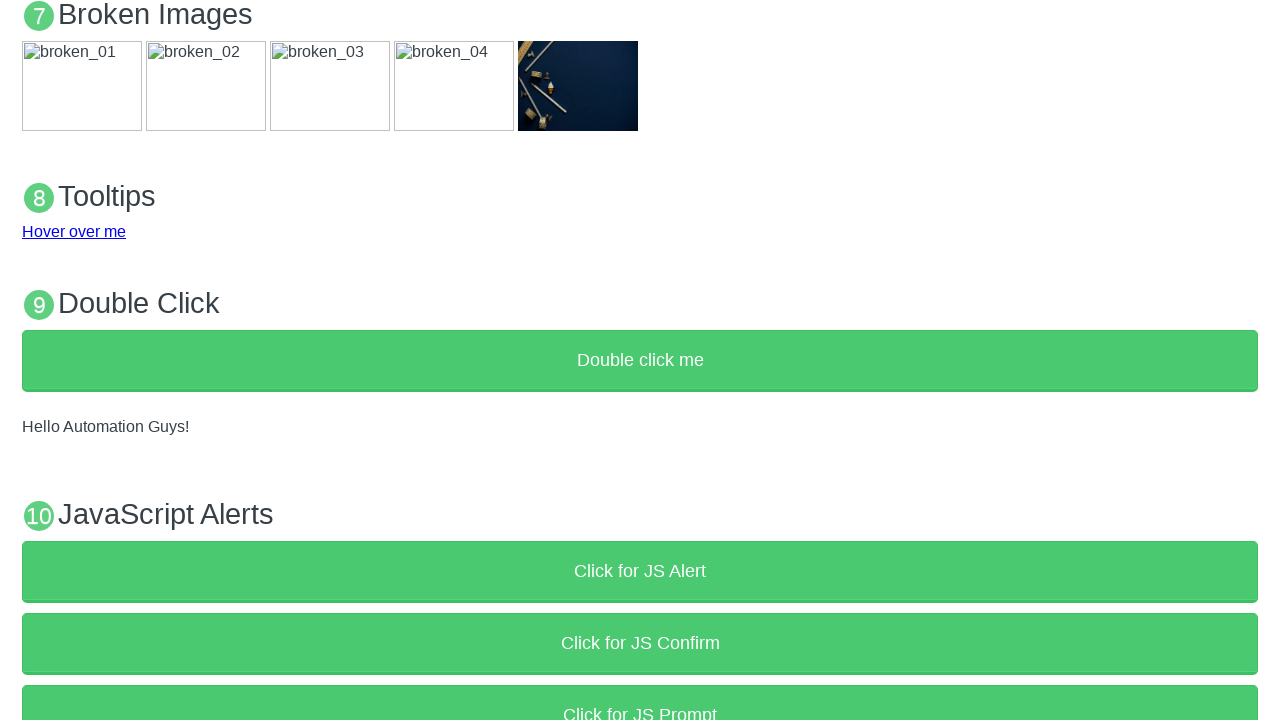

Retrieved result text from #demo element
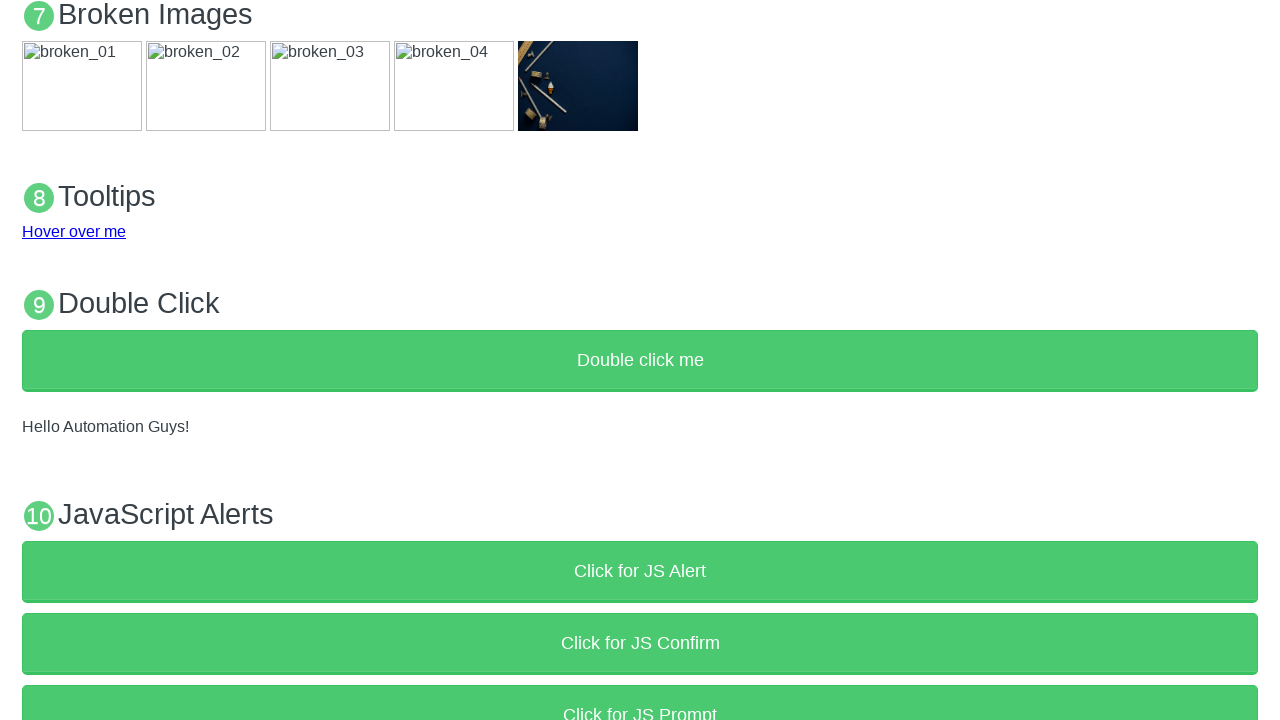

Verified result text equals 'Hello Automation Guys!'
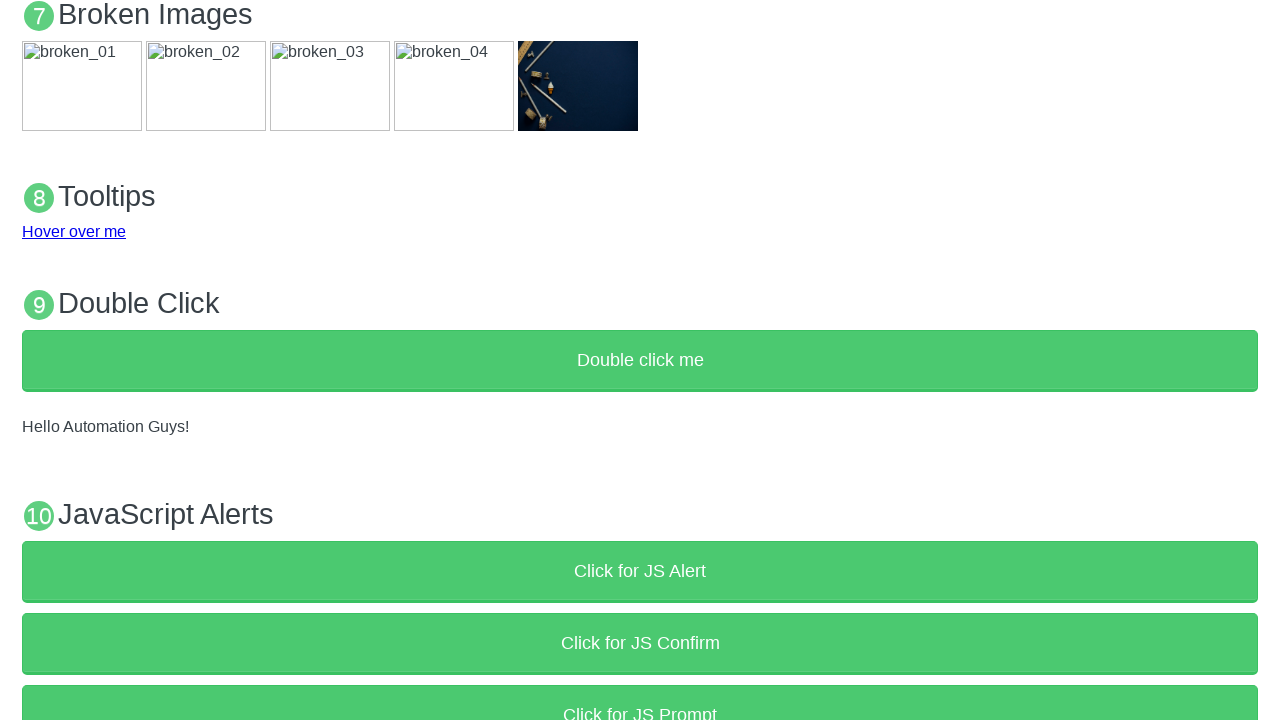

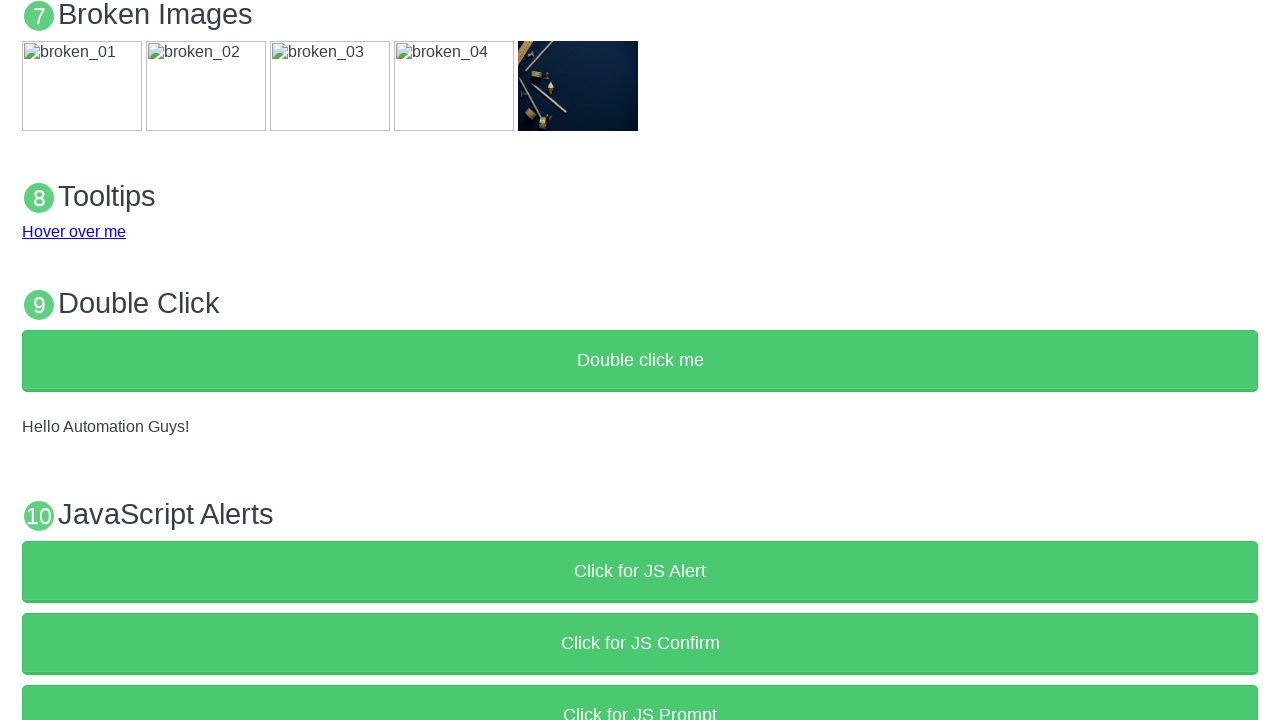